Tests checkbox functionality by locating day-of-week checkboxes and checking a specific day (Friday) checkbox, then verifying it is checked.

Starting URL: https://testautomationpractice.blogspot.com/

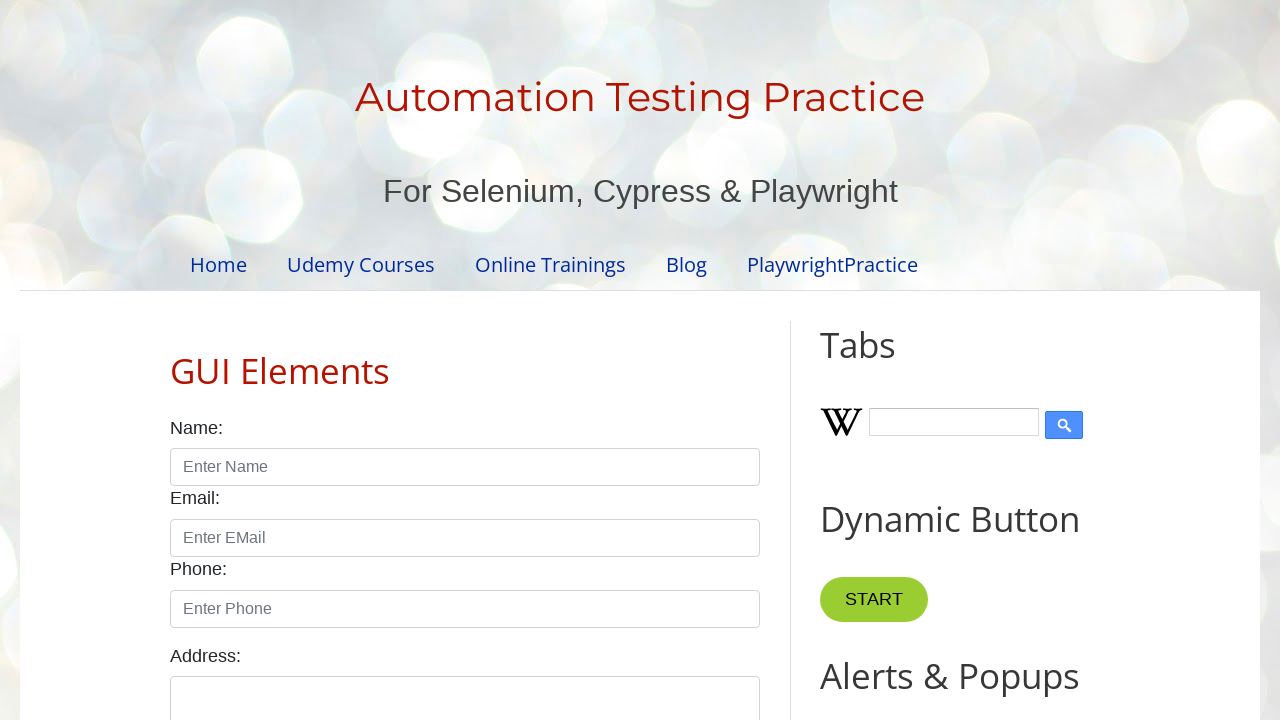

Located Friday checkbox element
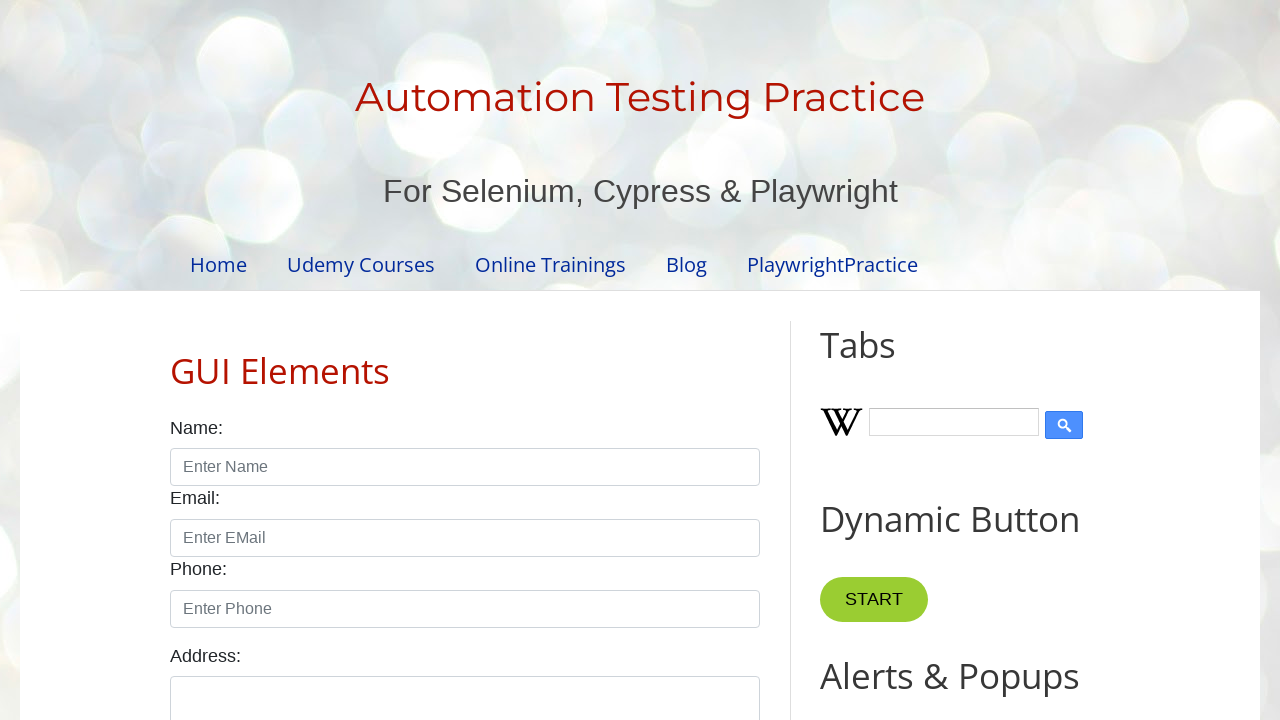

Checked Friday checkbox at (176, 361) on internal:label="Friday"i
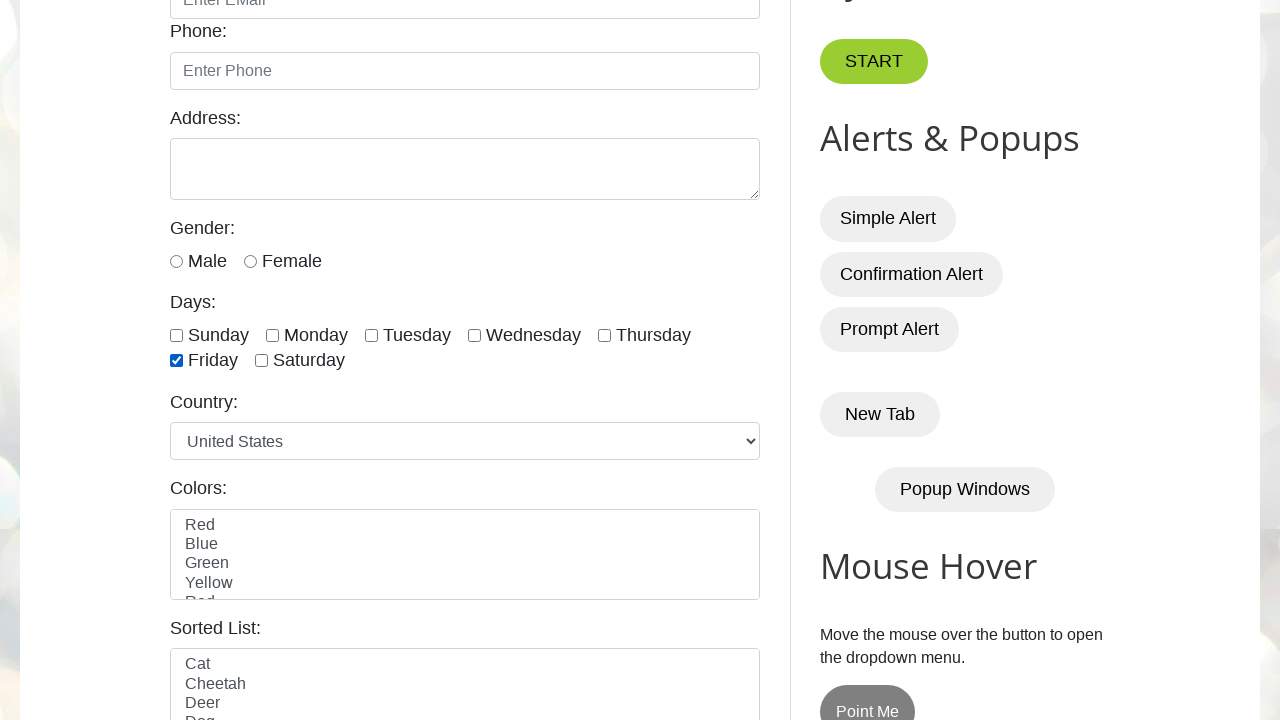

Verified Friday checkbox is checked
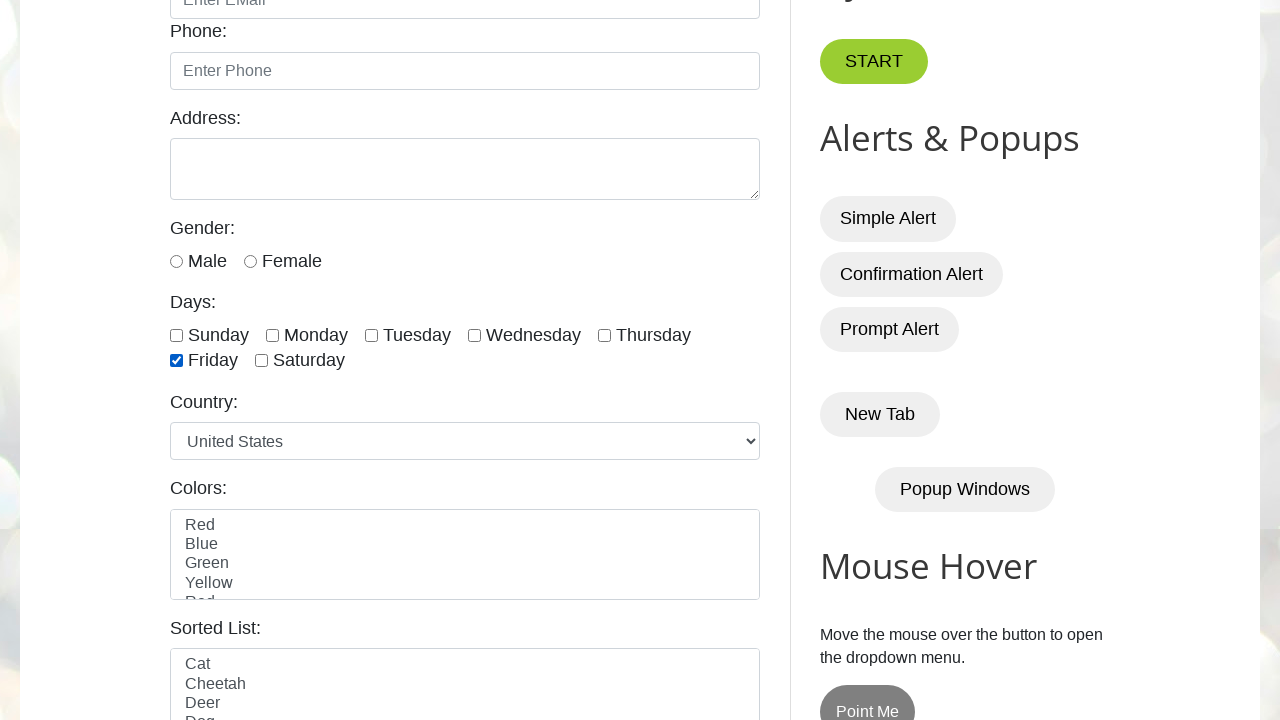

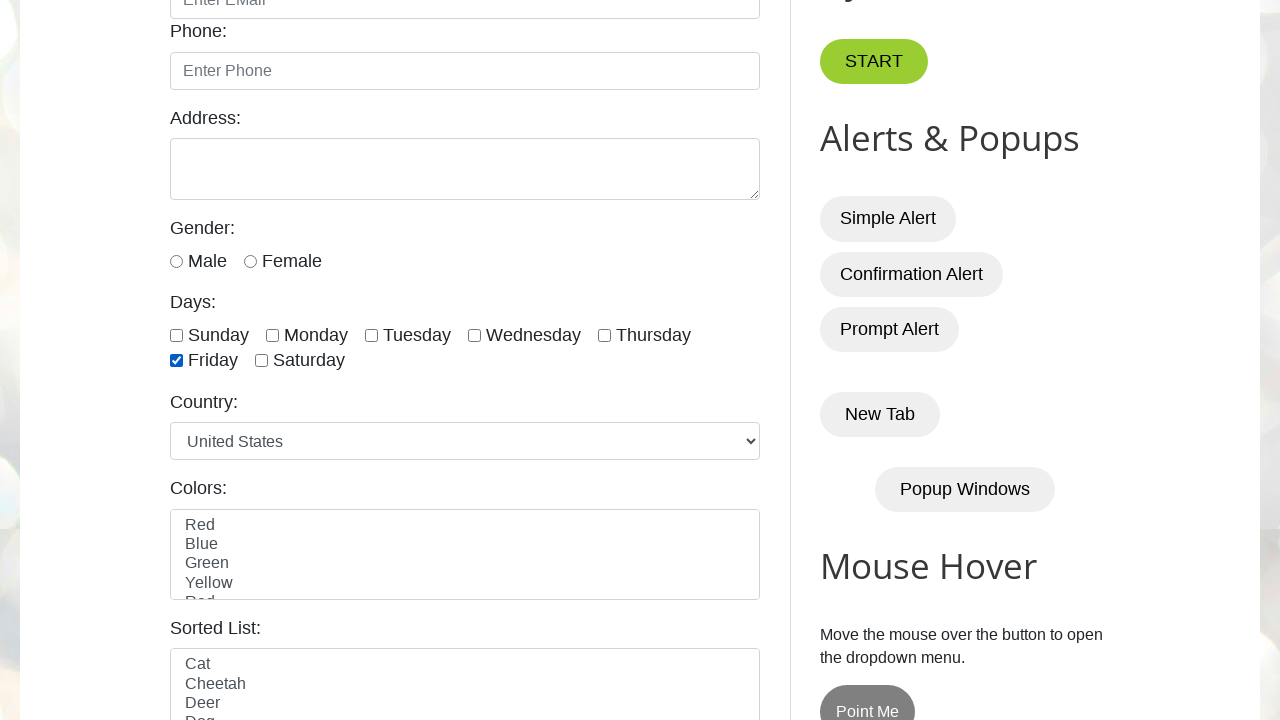